Navigates to an e-commerce shop page and retrieves all product card titles after waiting for the page to fully load

Starting URL: https://rahulshettyacademy.com/angularpractice/shop

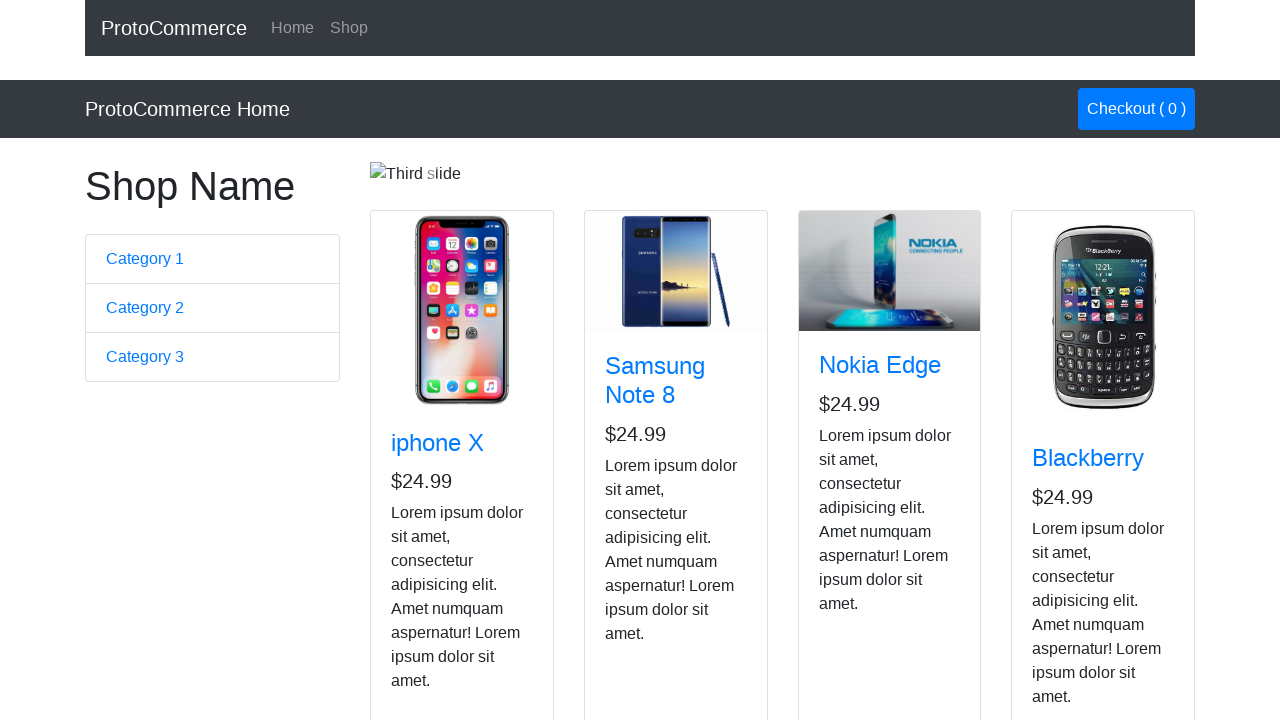

Waited for page to reach network idle state
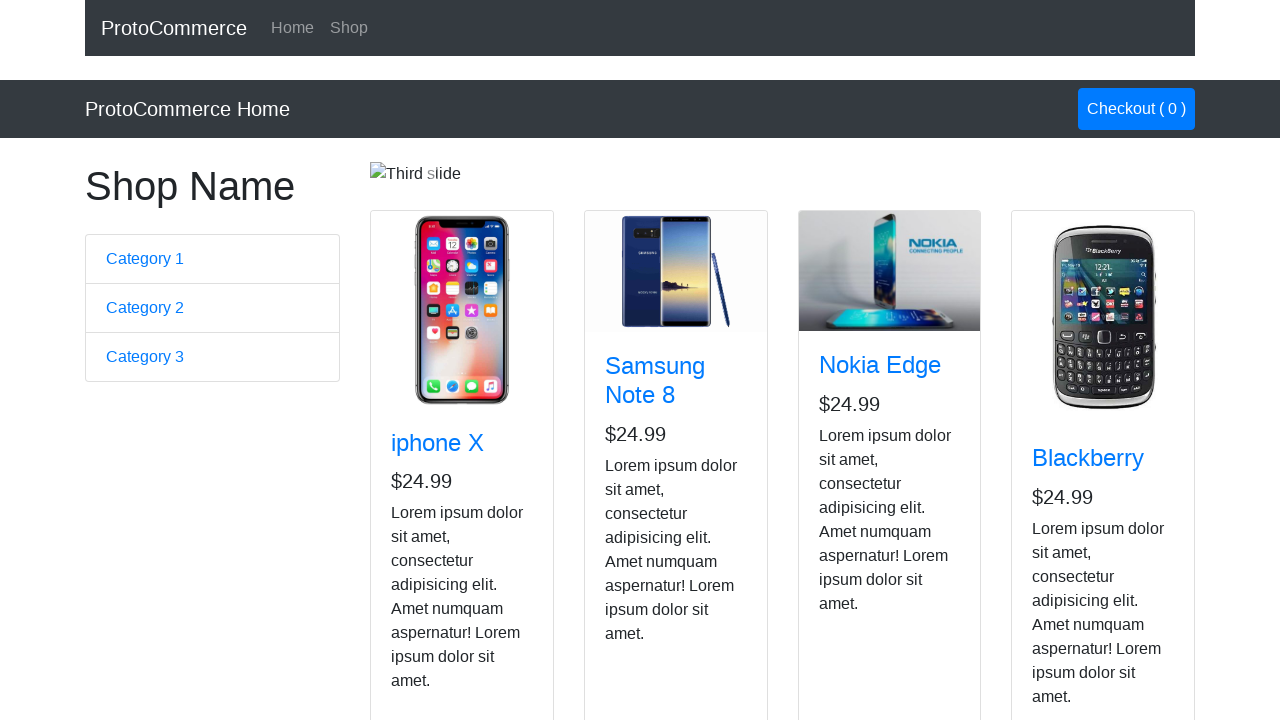

Waited for product card titles to be visible
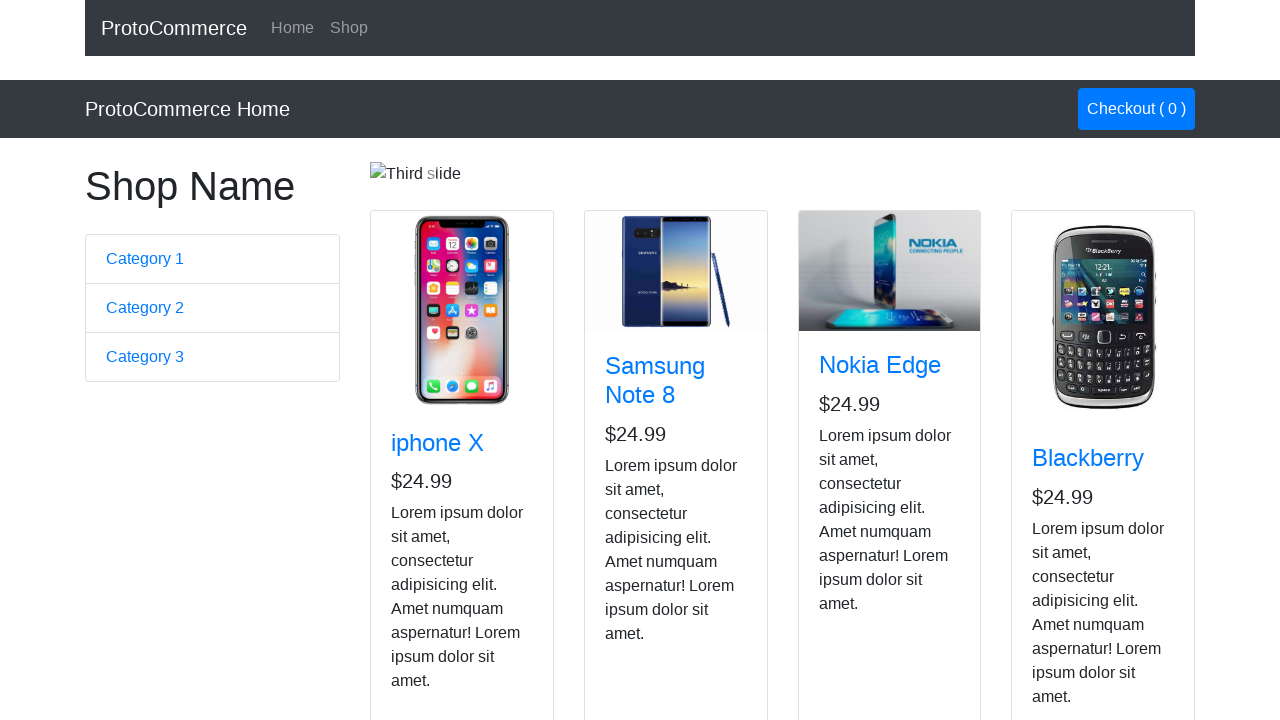

Retrieved 4 product card titles from e-commerce shop
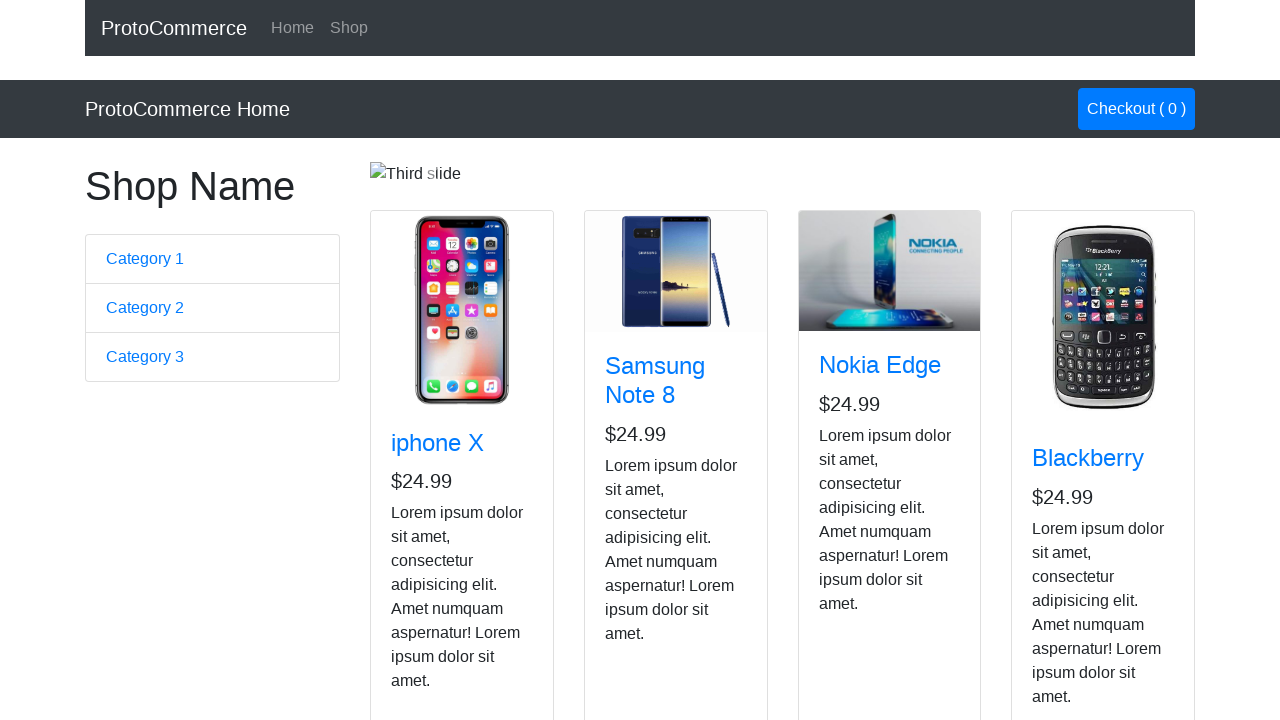

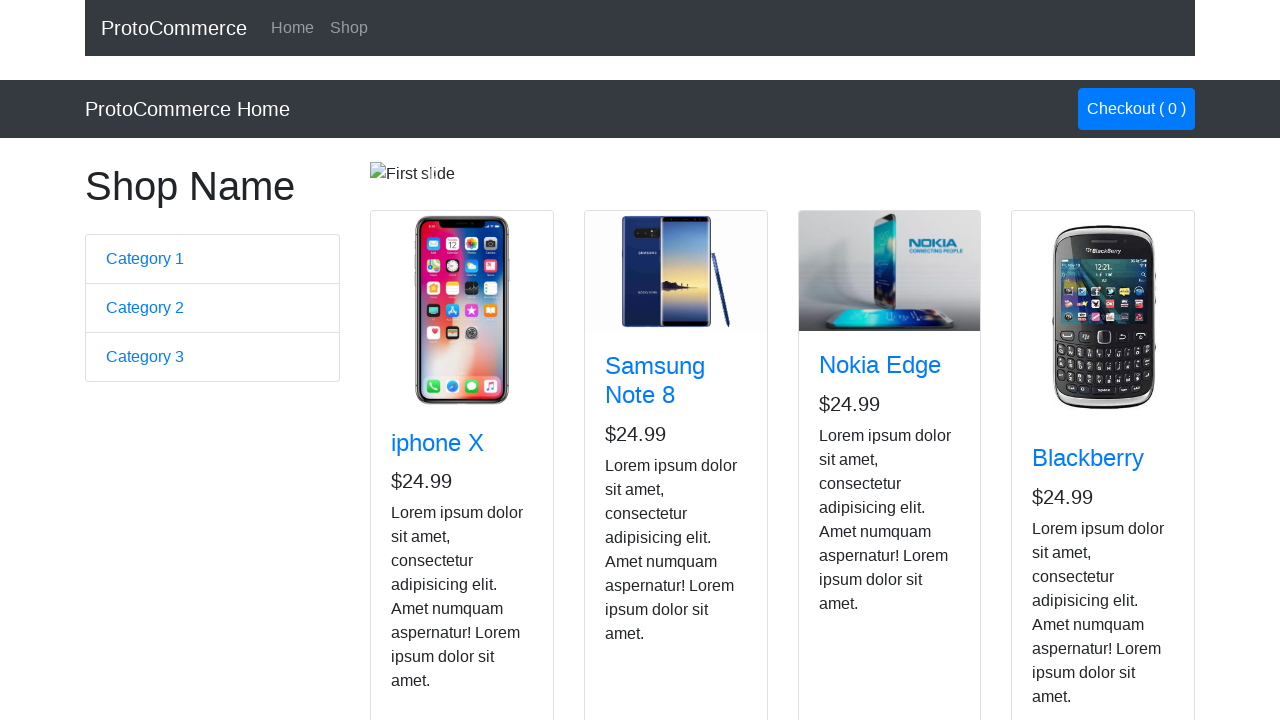